Tests navigation arrows by clicking left and right arrow buttons multiple times

Starting URL: http://qa-assignment.useorigin.com.s3-website-us-east-1.amazonaws.com/

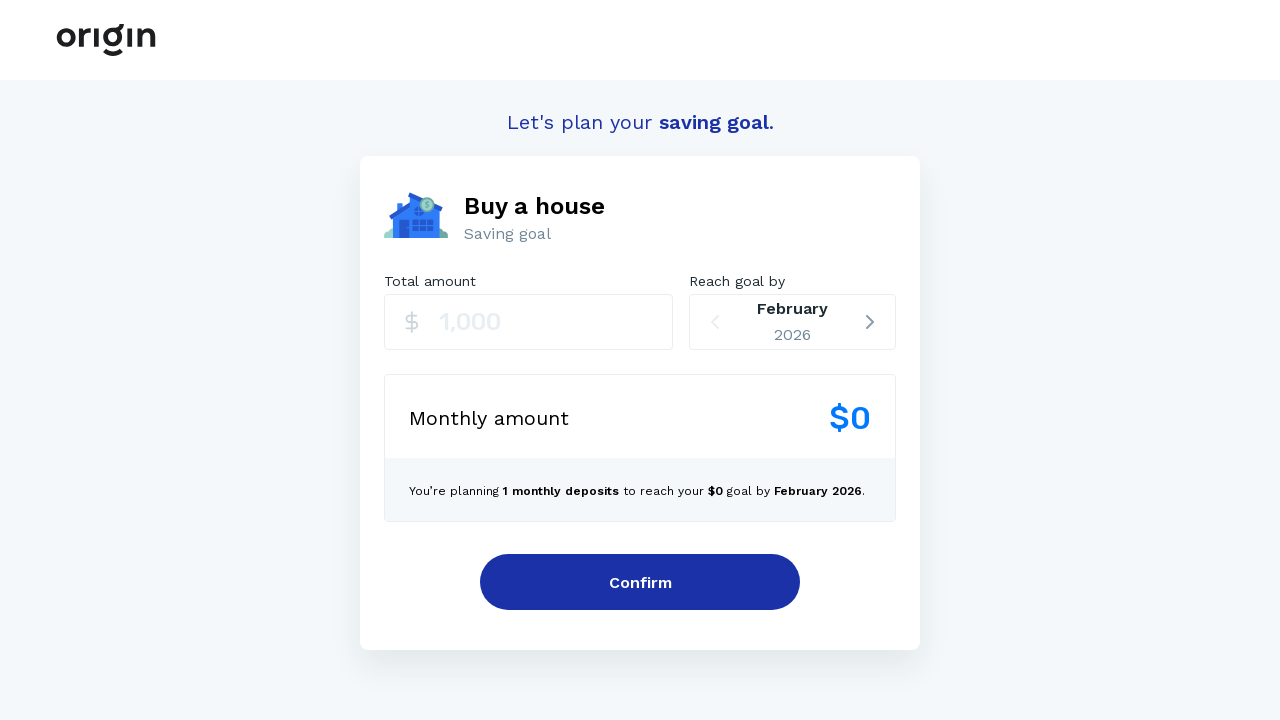

Navigated to test page
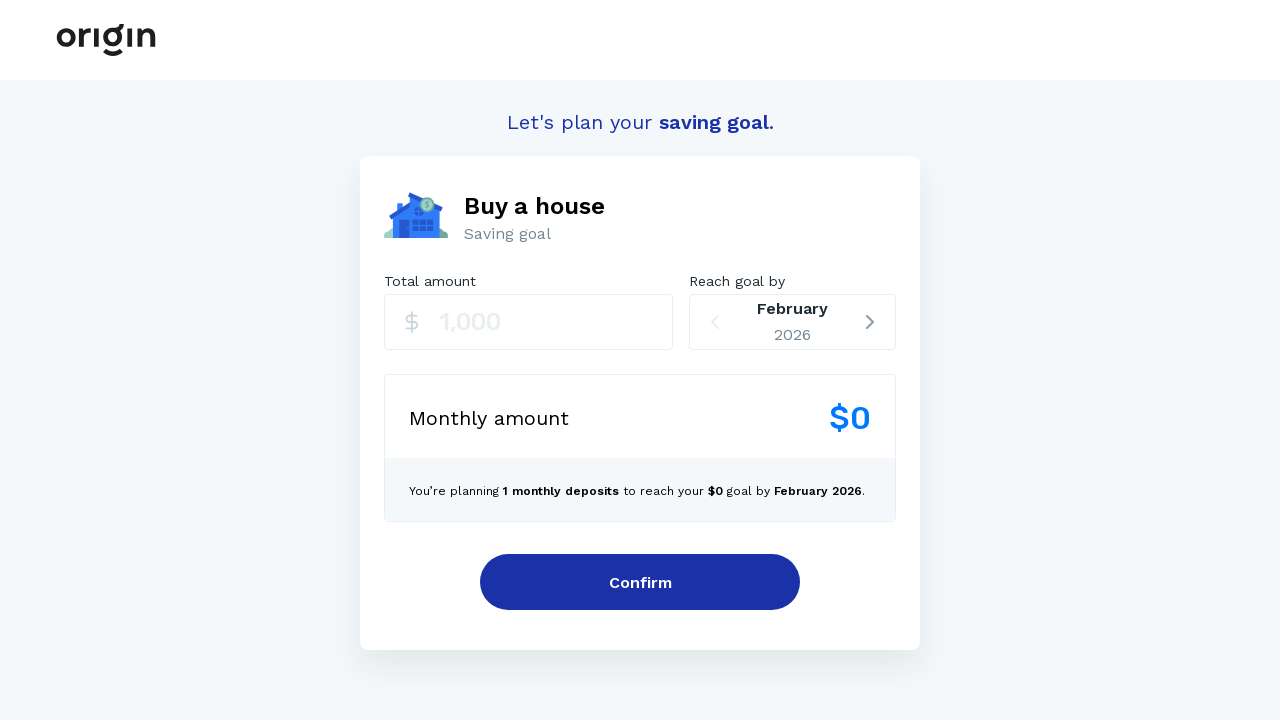

Clicked right arrow button (iteration 1/5) at (870, 322) on .sc-furwcr.gfjHRP
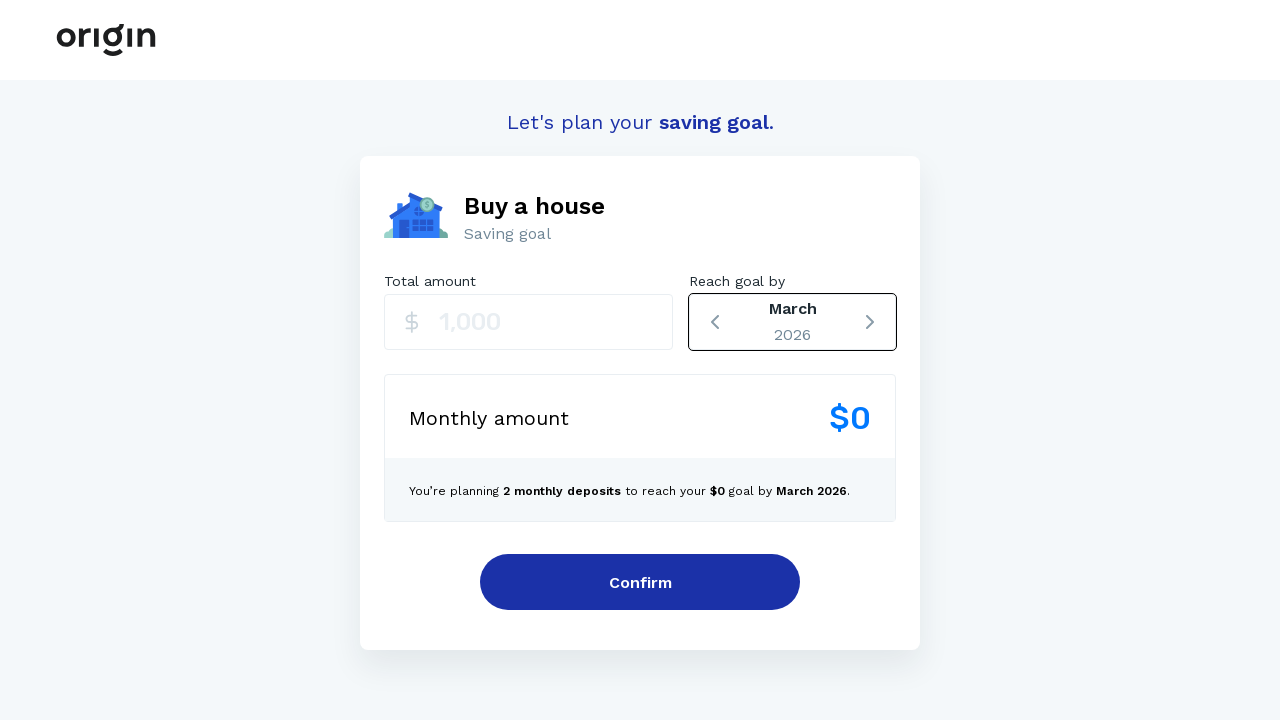

Clicked right arrow button (iteration 2/5) at (870, 322) on .sc-furwcr.gfjHRP
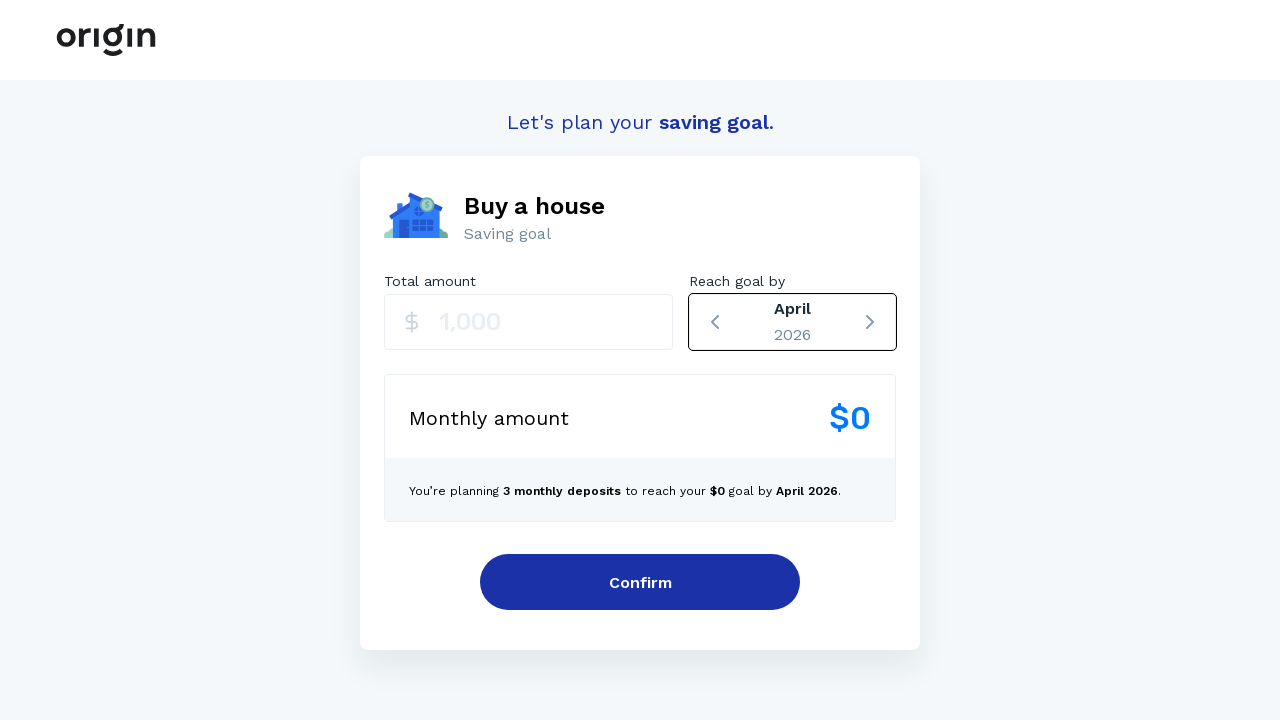

Clicked right arrow button (iteration 3/5) at (870, 322) on .sc-furwcr.gfjHRP
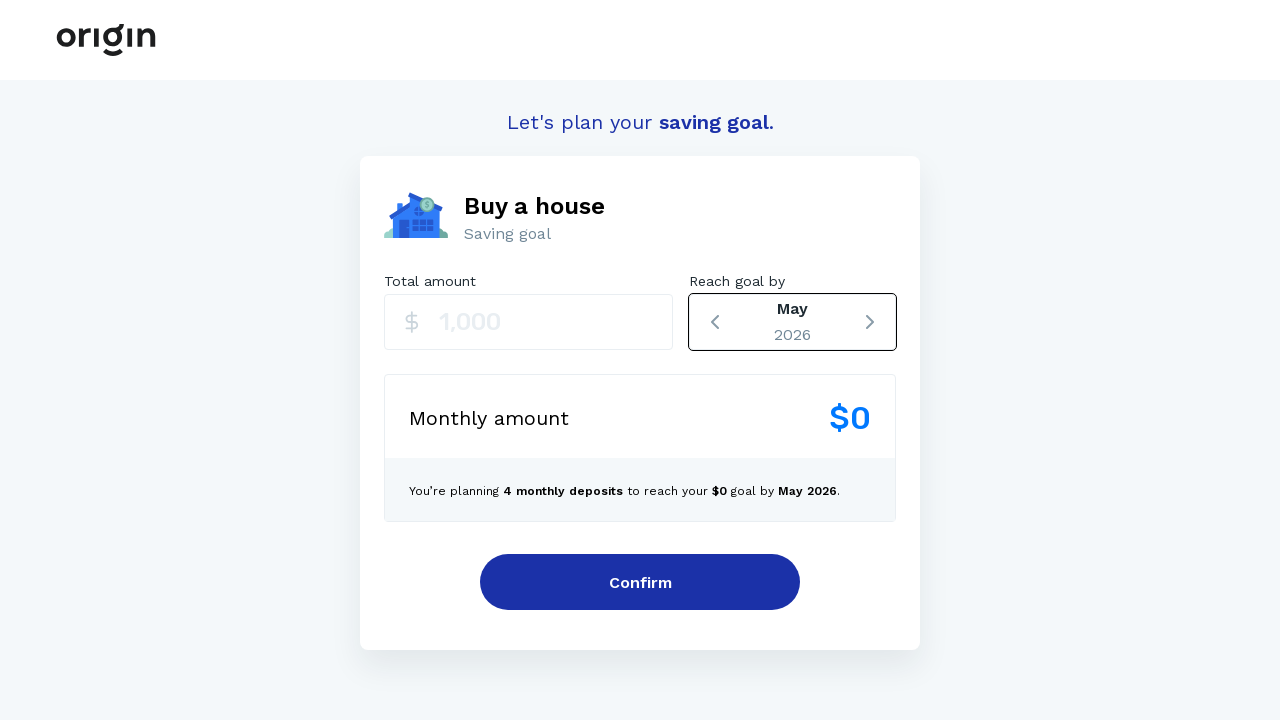

Clicked right arrow button (iteration 4/5) at (870, 322) on .sc-furwcr.gfjHRP
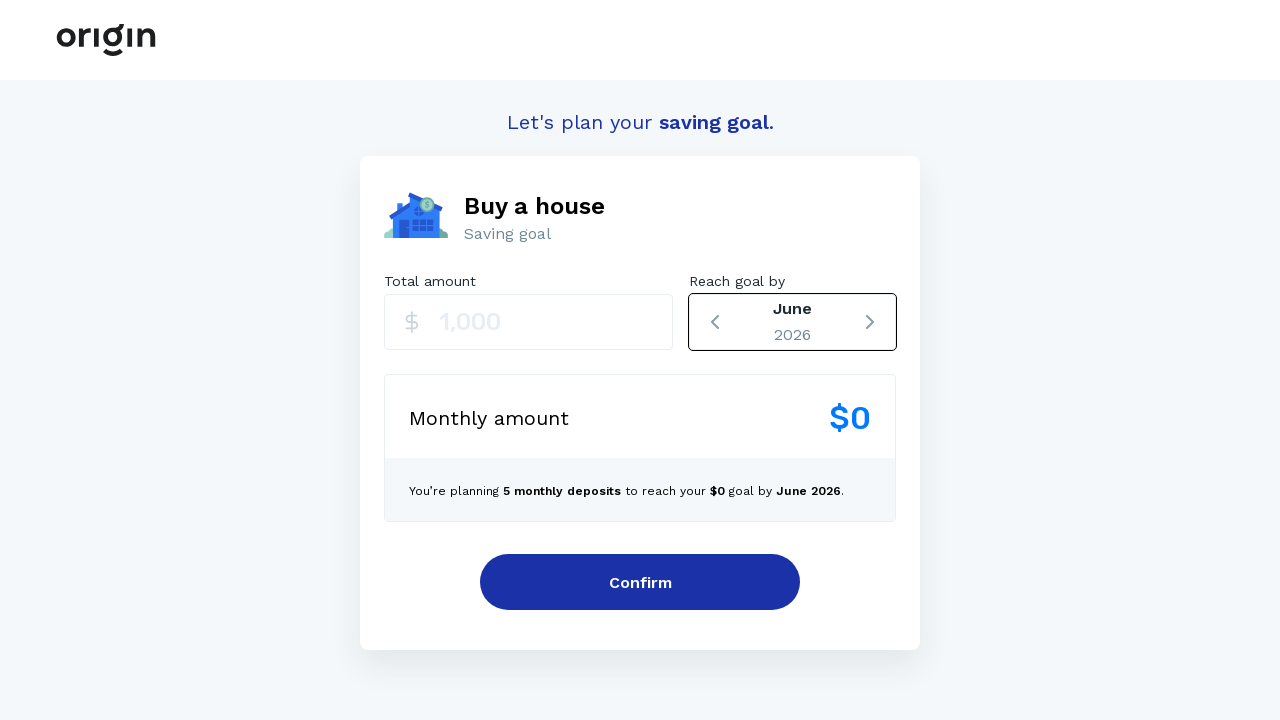

Clicked right arrow button (iteration 5/5) at (870, 322) on .sc-furwcr.gfjHRP
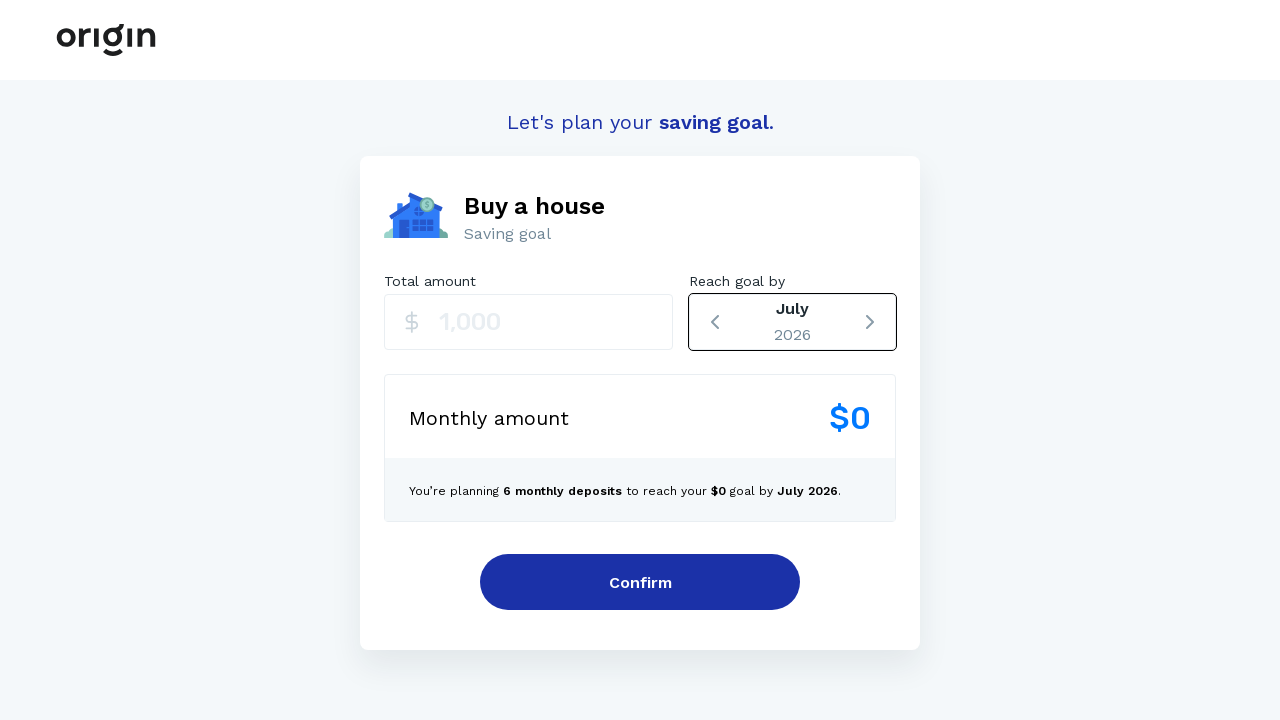

Clicked left arrow button (iteration 1/5) at (715, 322) on .sc-furwcr.ftJiaC
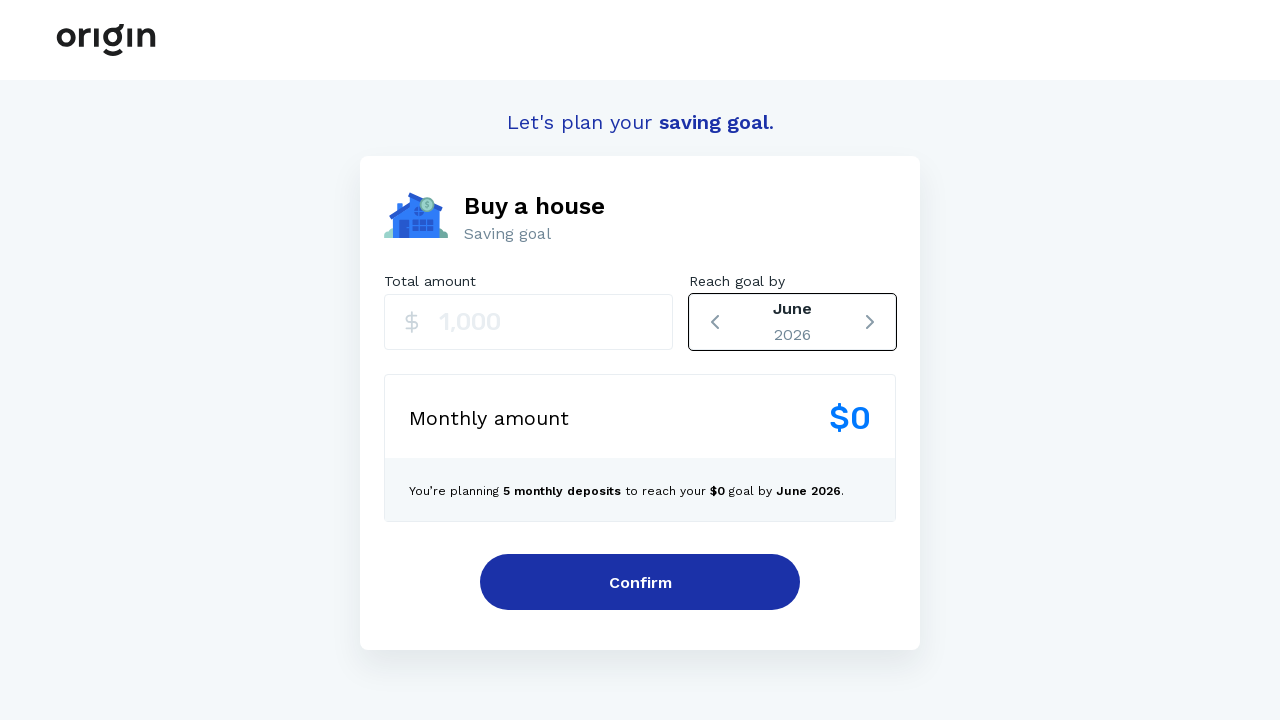

Clicked left arrow button (iteration 2/5) at (715, 322) on .sc-furwcr.ftJiaC
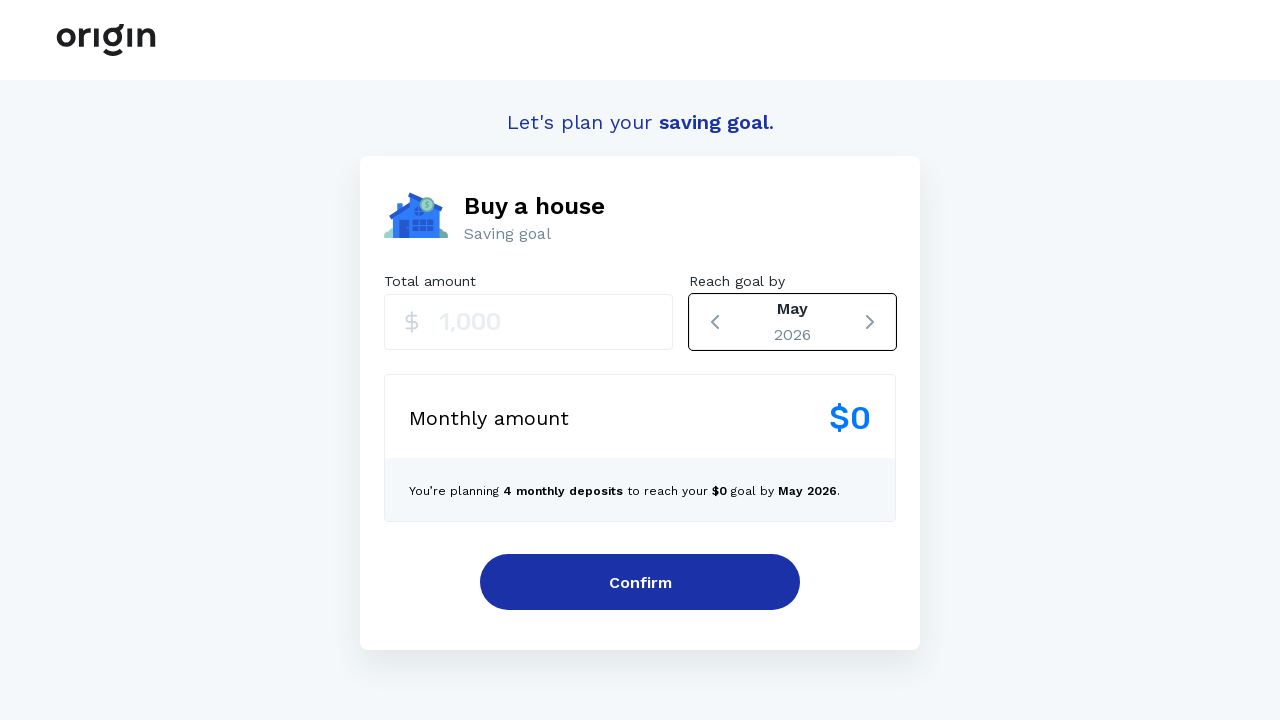

Clicked left arrow button (iteration 3/5) at (715, 322) on .sc-furwcr.ftJiaC
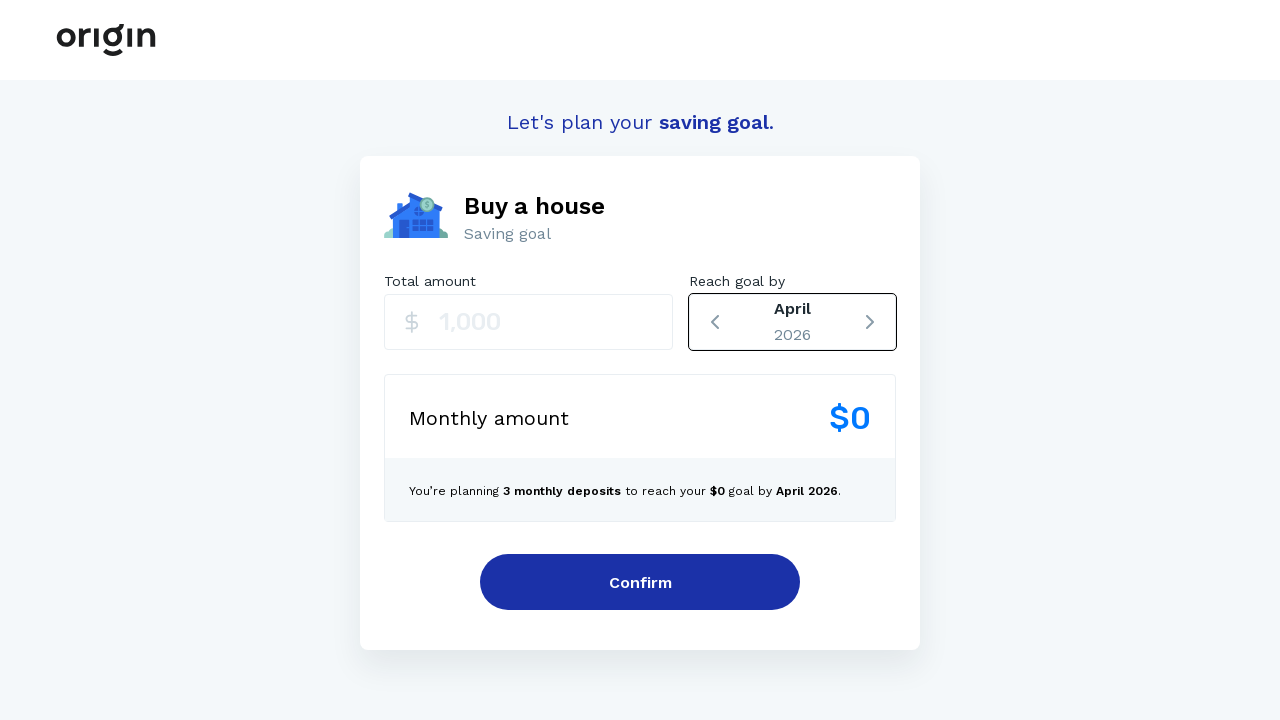

Clicked left arrow button (iteration 4/5) at (715, 322) on .sc-furwcr.ftJiaC
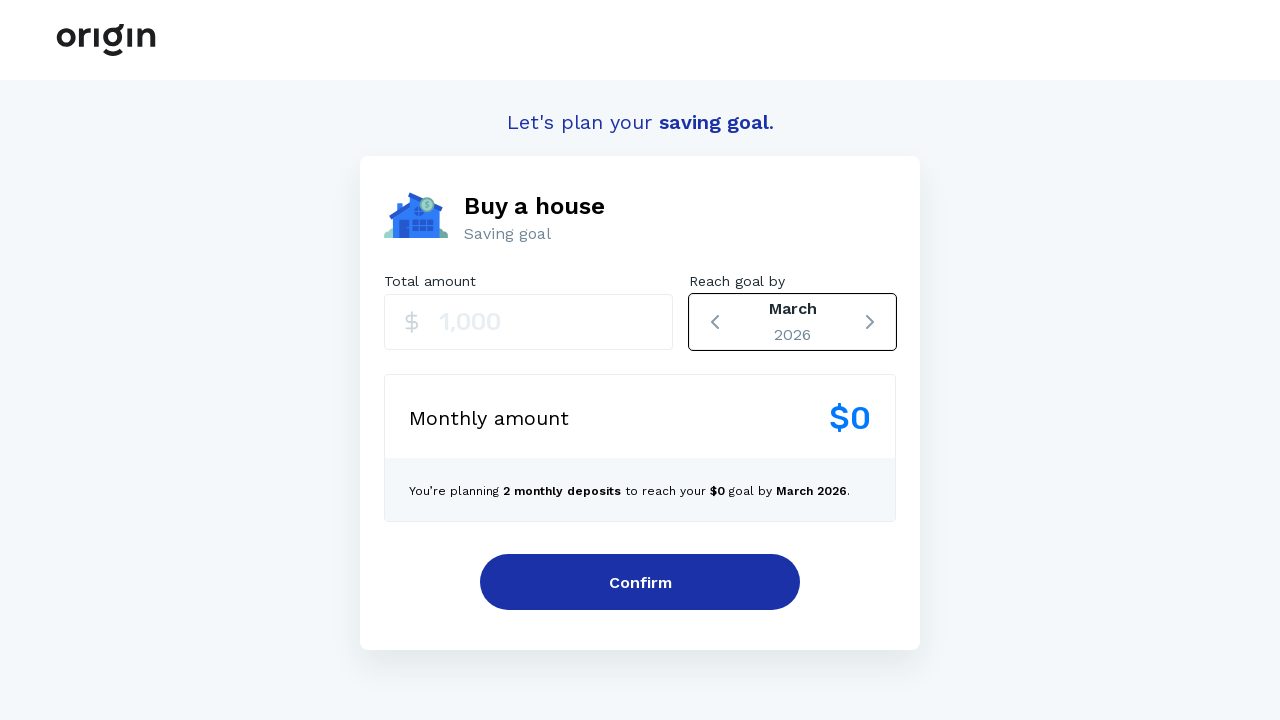

Clicked left arrow button (iteration 5/5) at (715, 322) on .sc-furwcr.ftJiaC
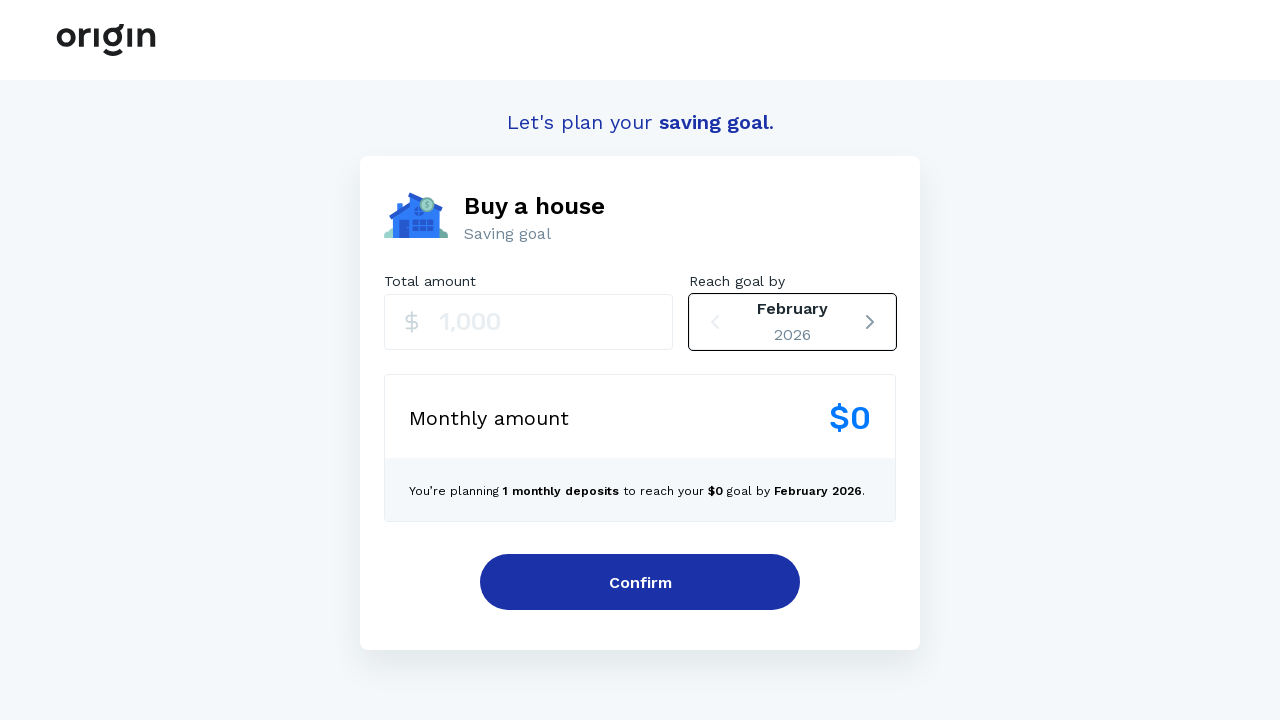

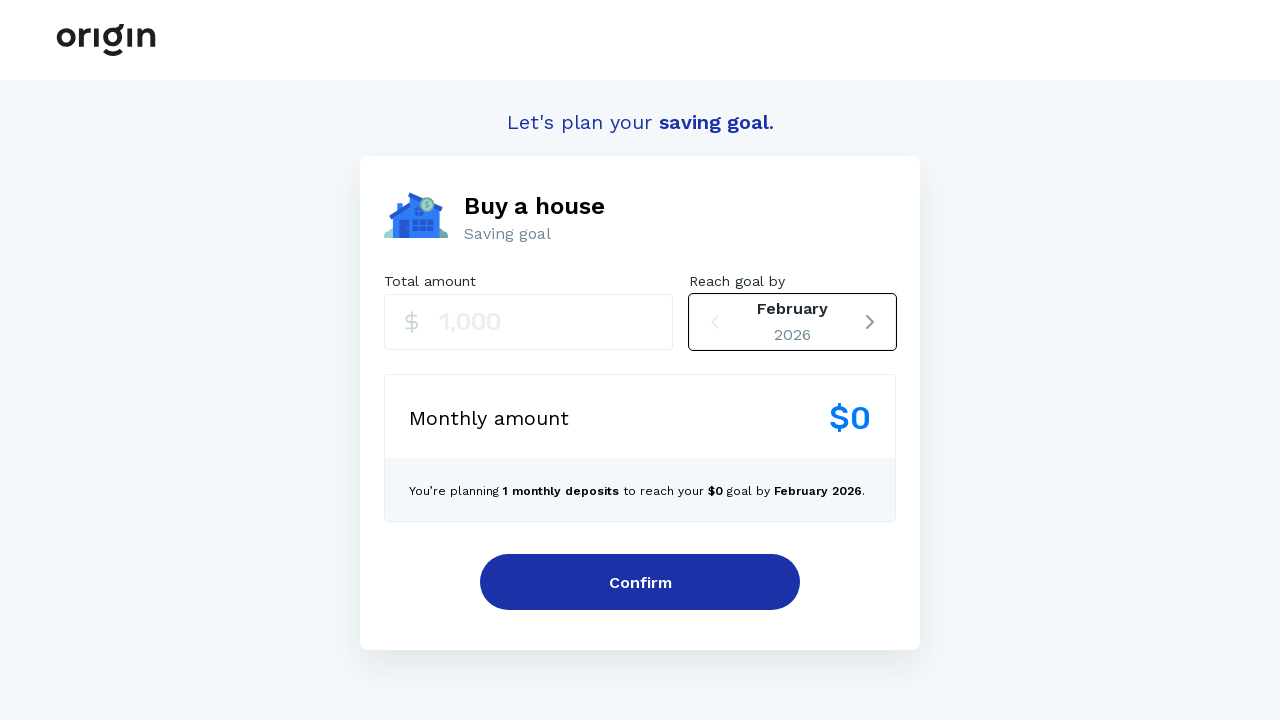